Tests dynamic content loading by clicking a start button and verifying that "Hello World!" text appears after loading

Starting URL: https://the-internet.herokuapp.com/dynamic_loading/1

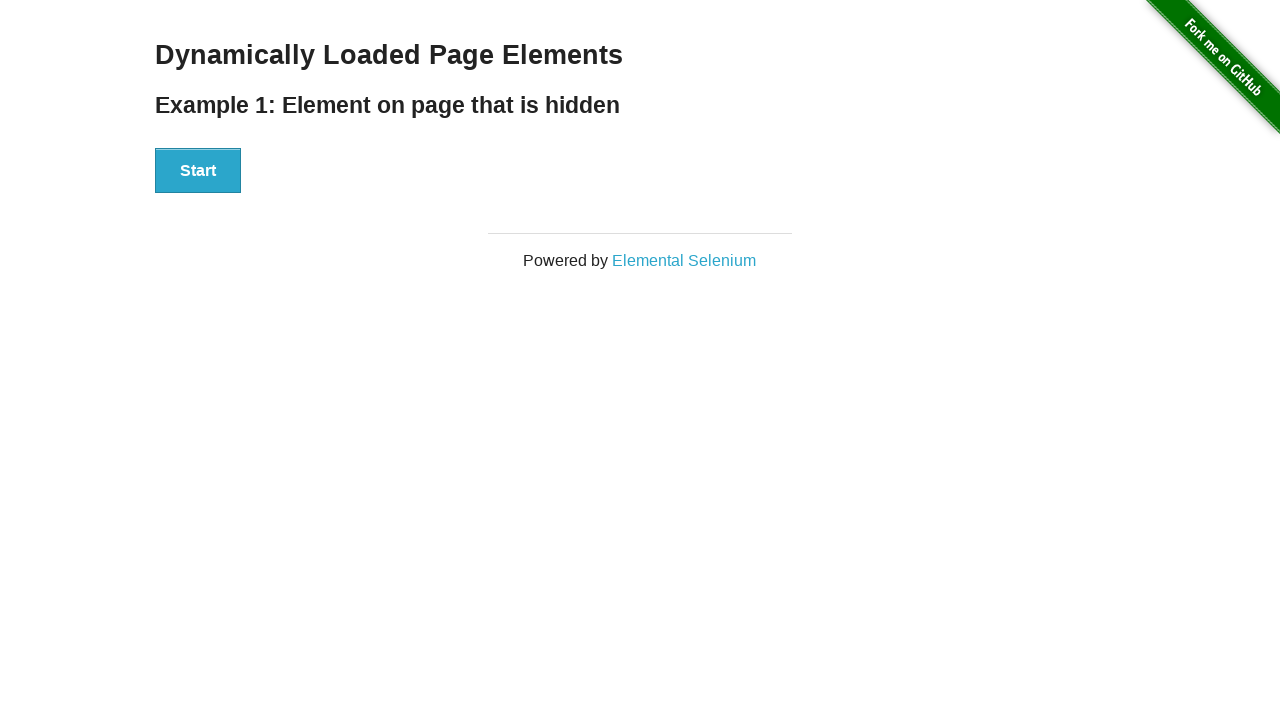

Clicked Start button to trigger dynamic loading at (198, 171) on xpath=//div[@id='start']/button
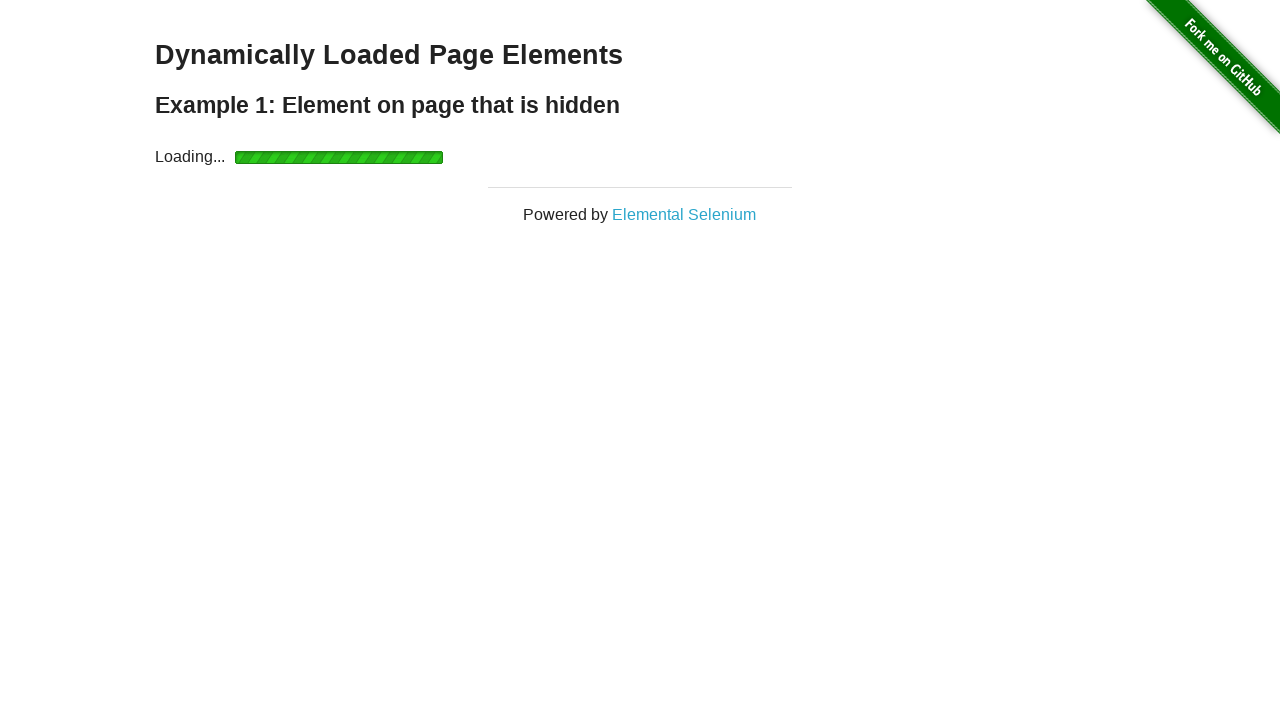

Waited for 'Hello World!' text to become visible
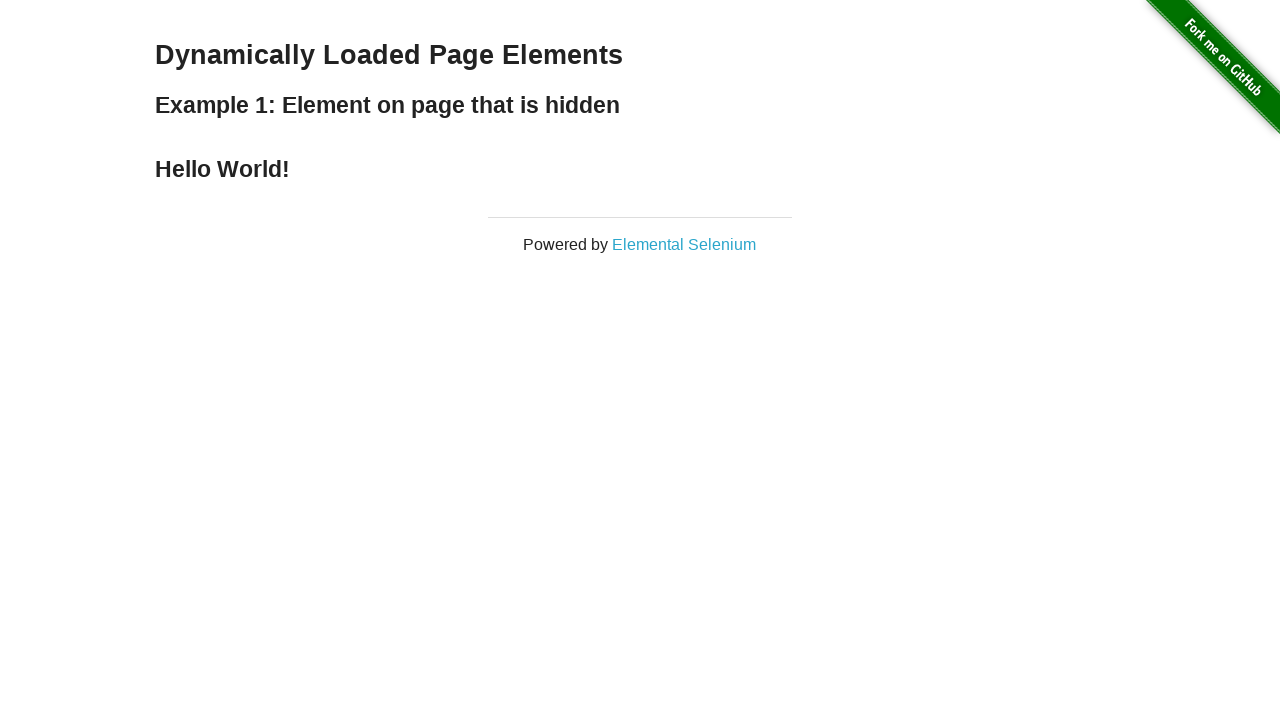

Located the Hello World element
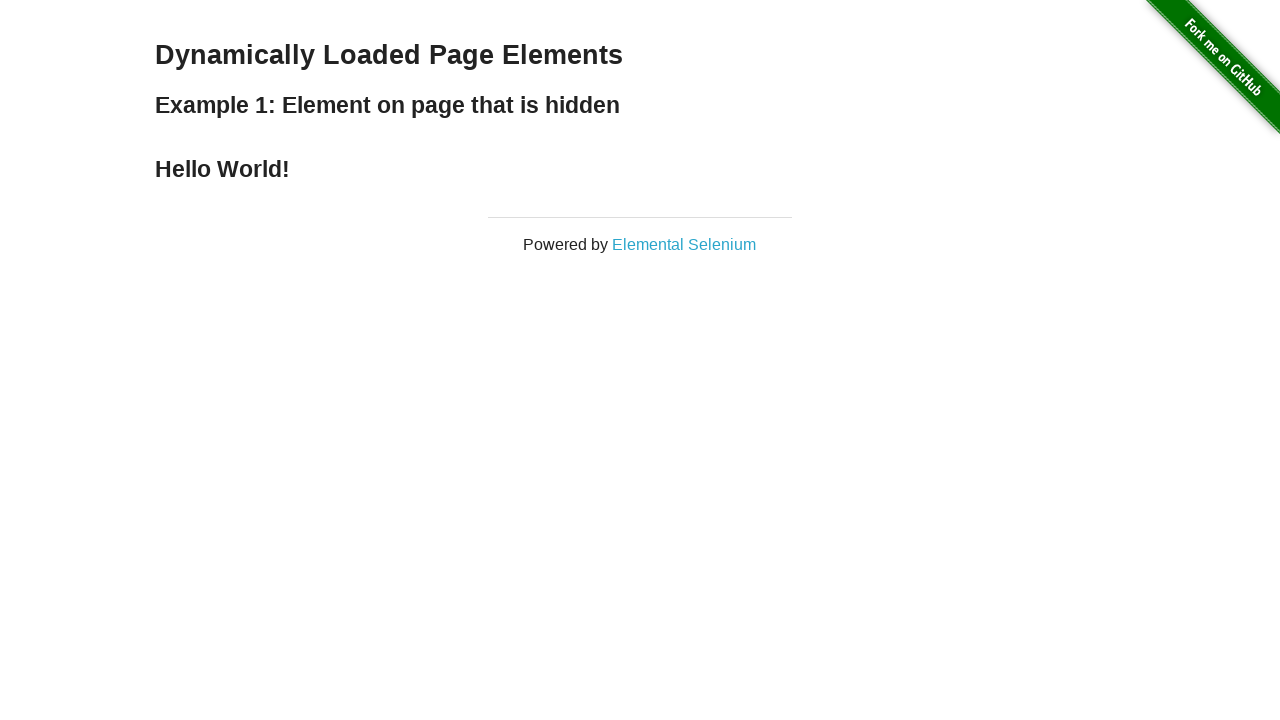

Asserted that Hello World element is visible
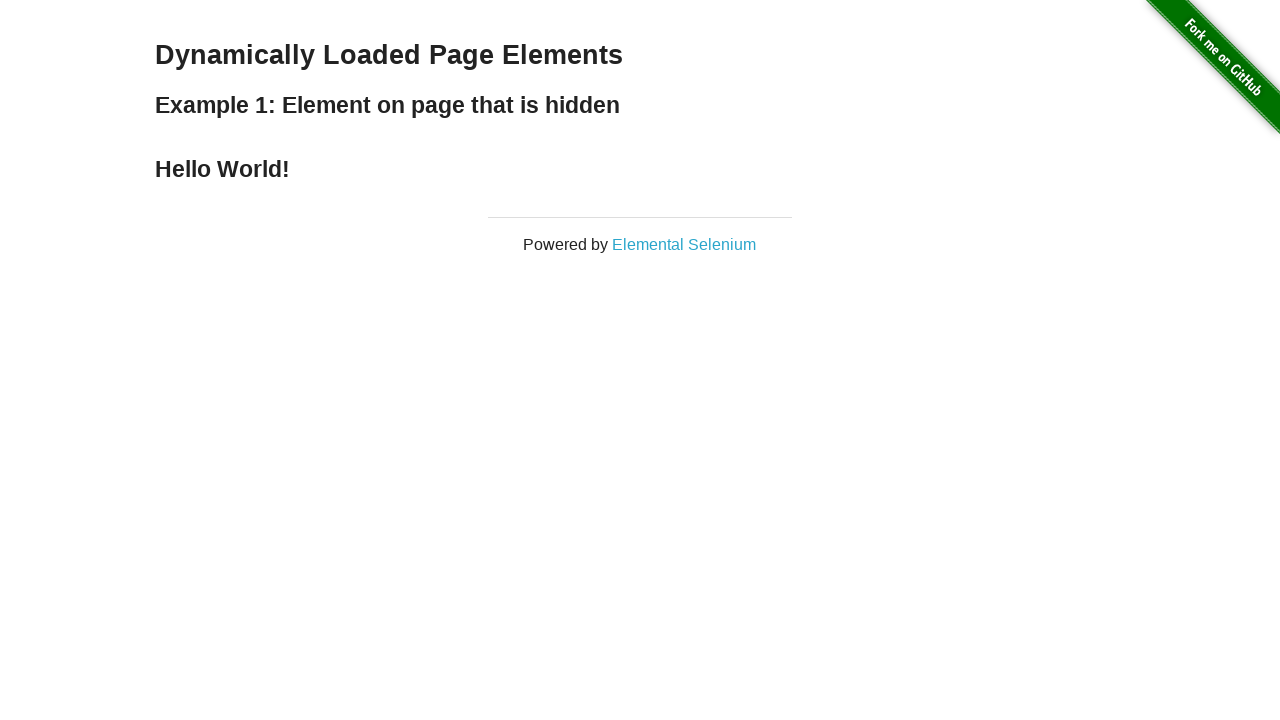

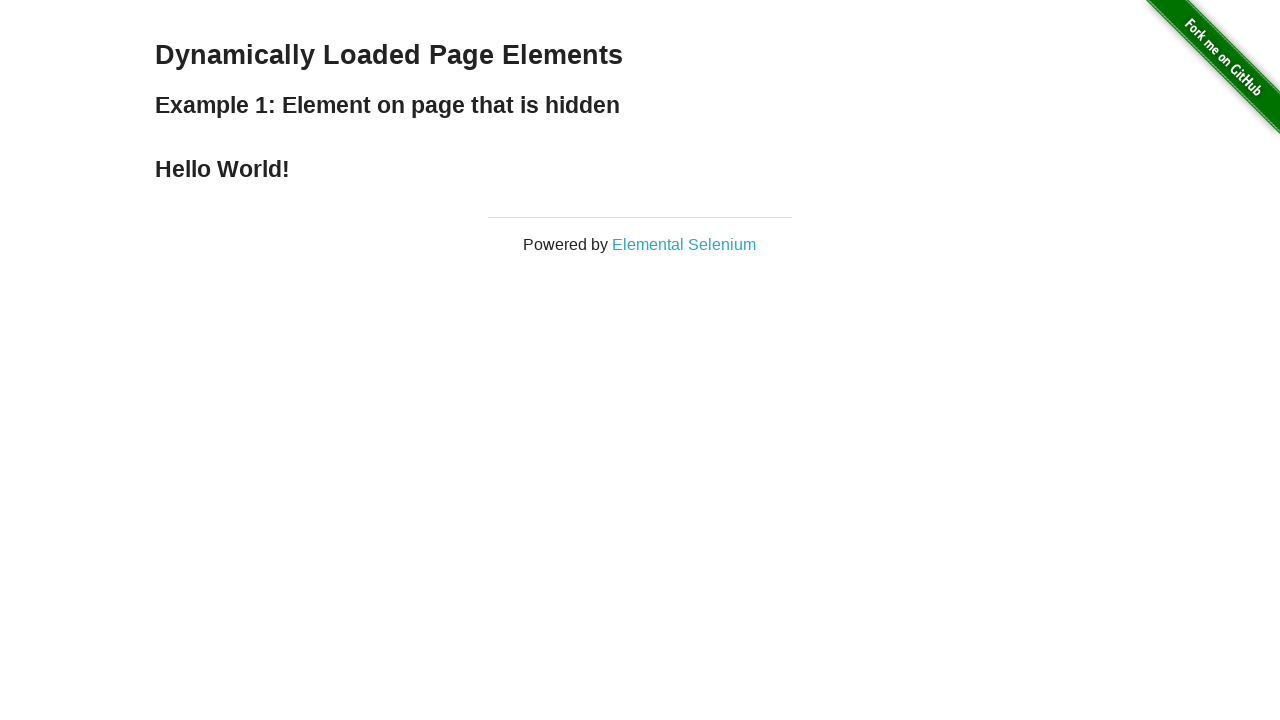